Tests adding a MacBook Air laptop to the cart and verifies the product name appears correctly in the cart

Starting URL: https://www.demoblaze.com/

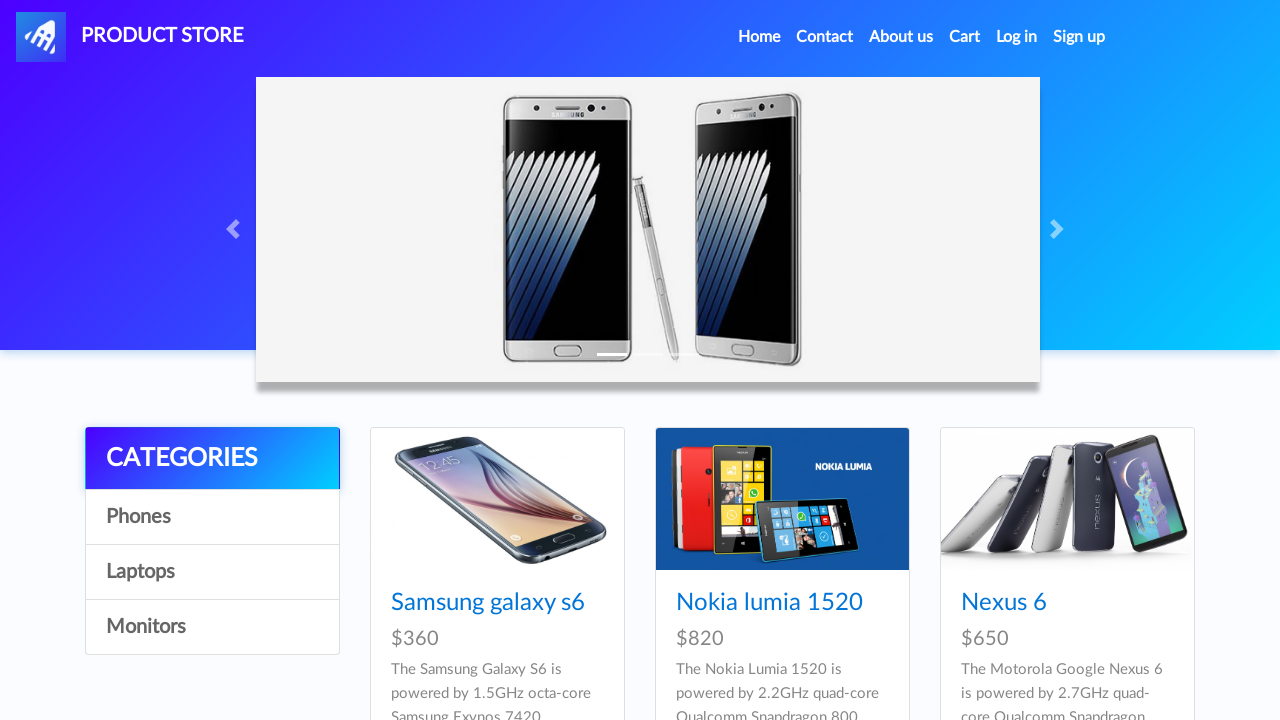

Clicked on Laptops category at (212, 572) on text=Laptops
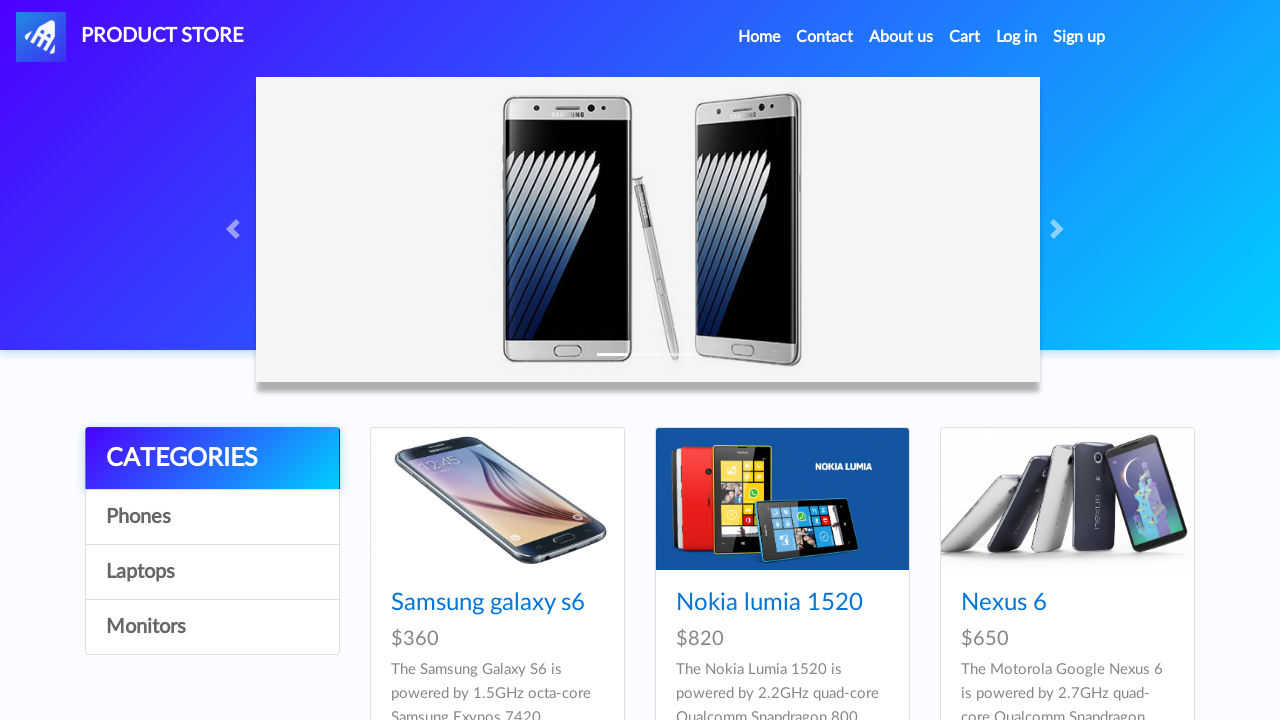

Waited for laptops to load
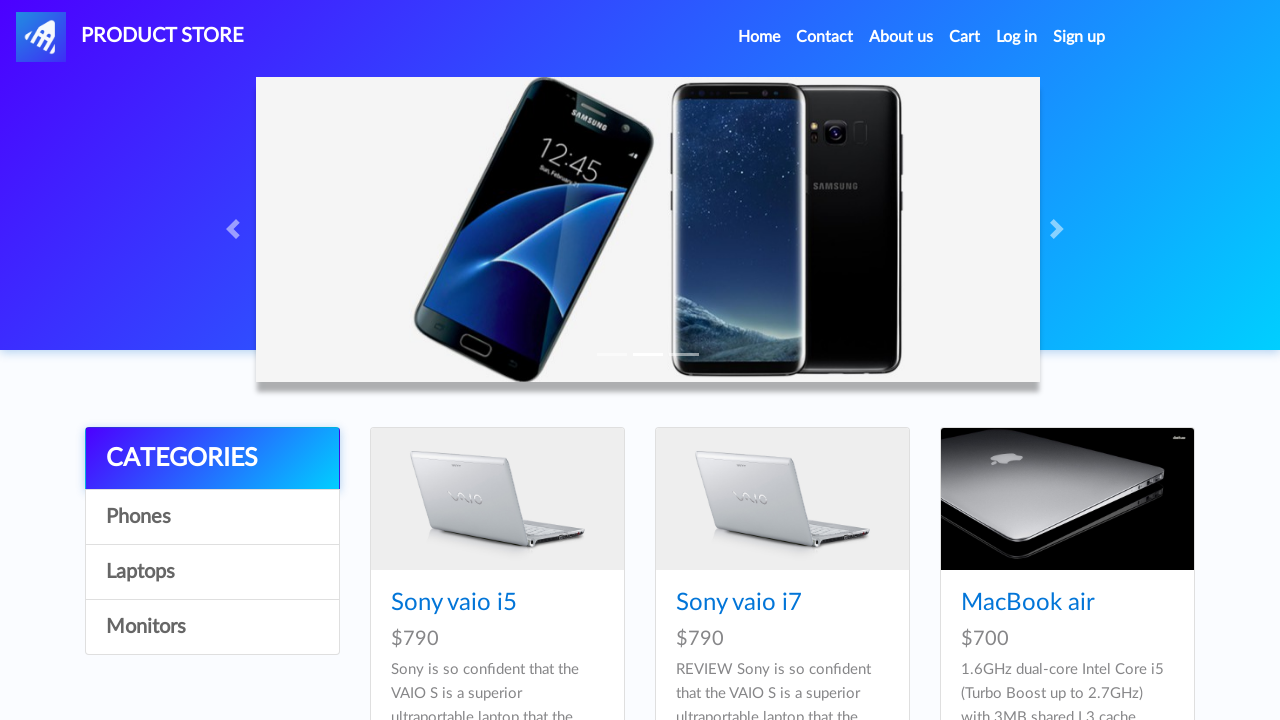

Clicked on MacBook air product at (1028, 603) on text=MacBook air
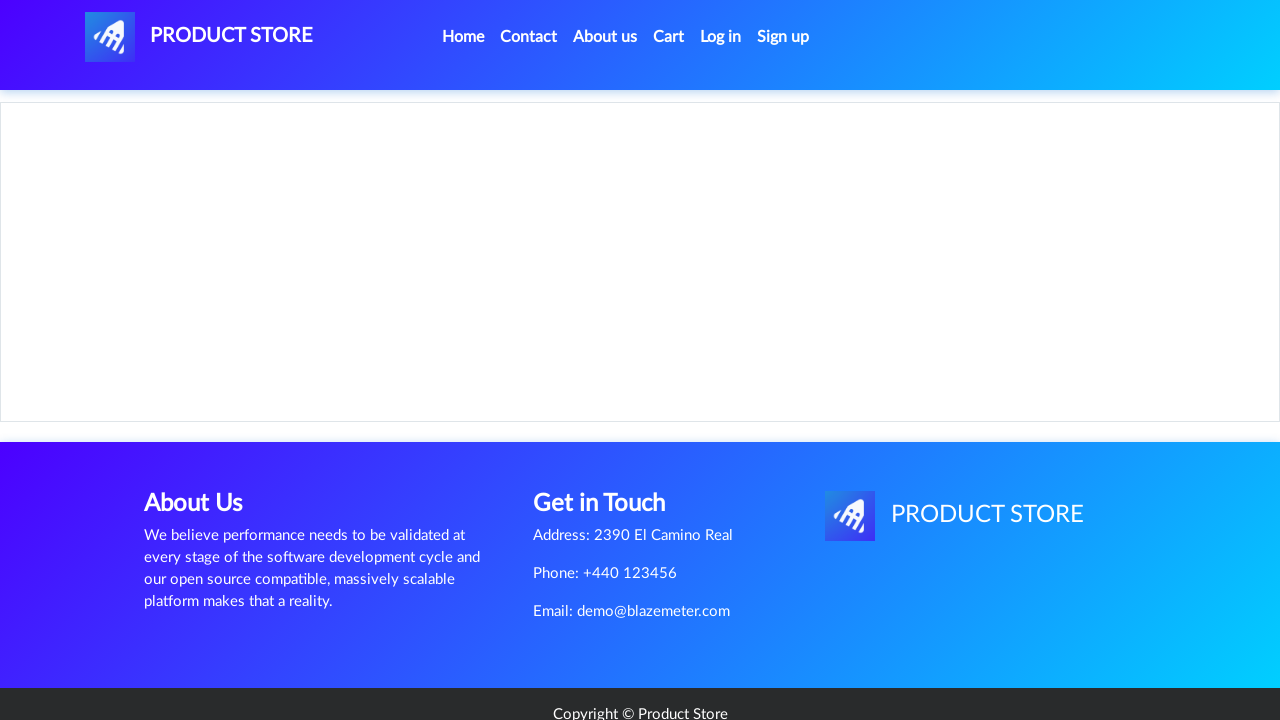

Waited for MacBook air product page to load
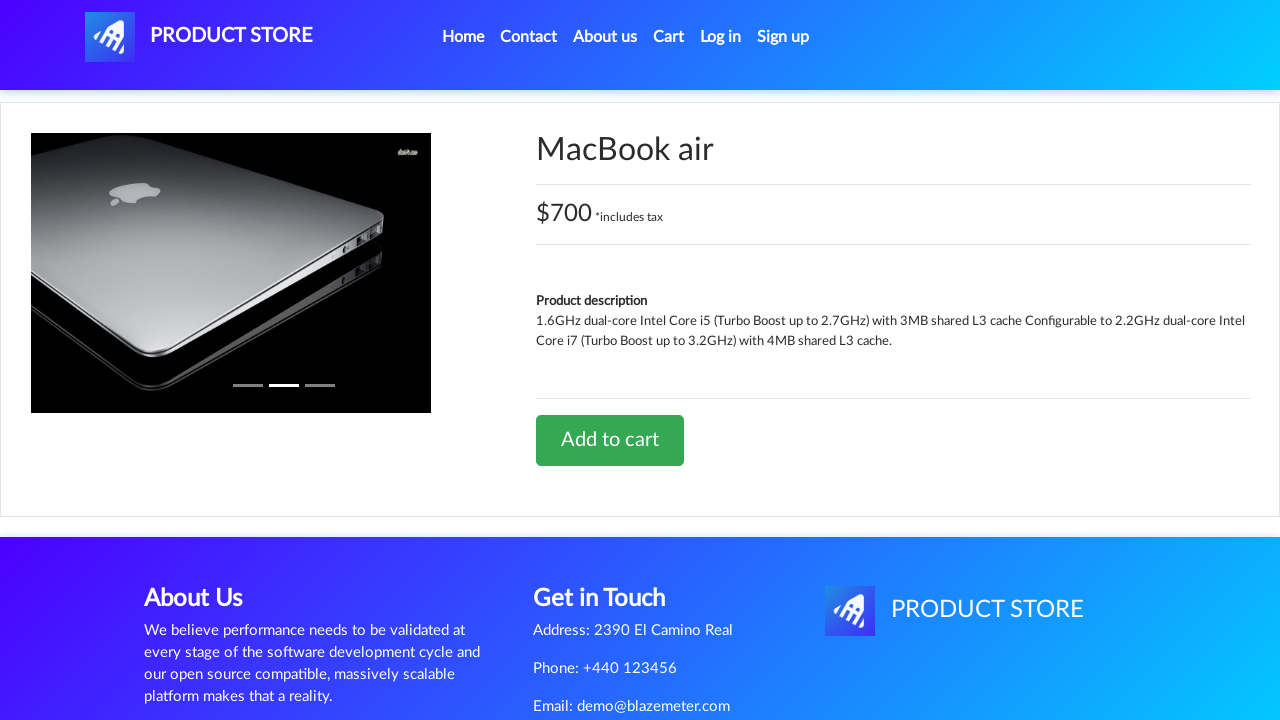

Retrieved product name: MacBook air
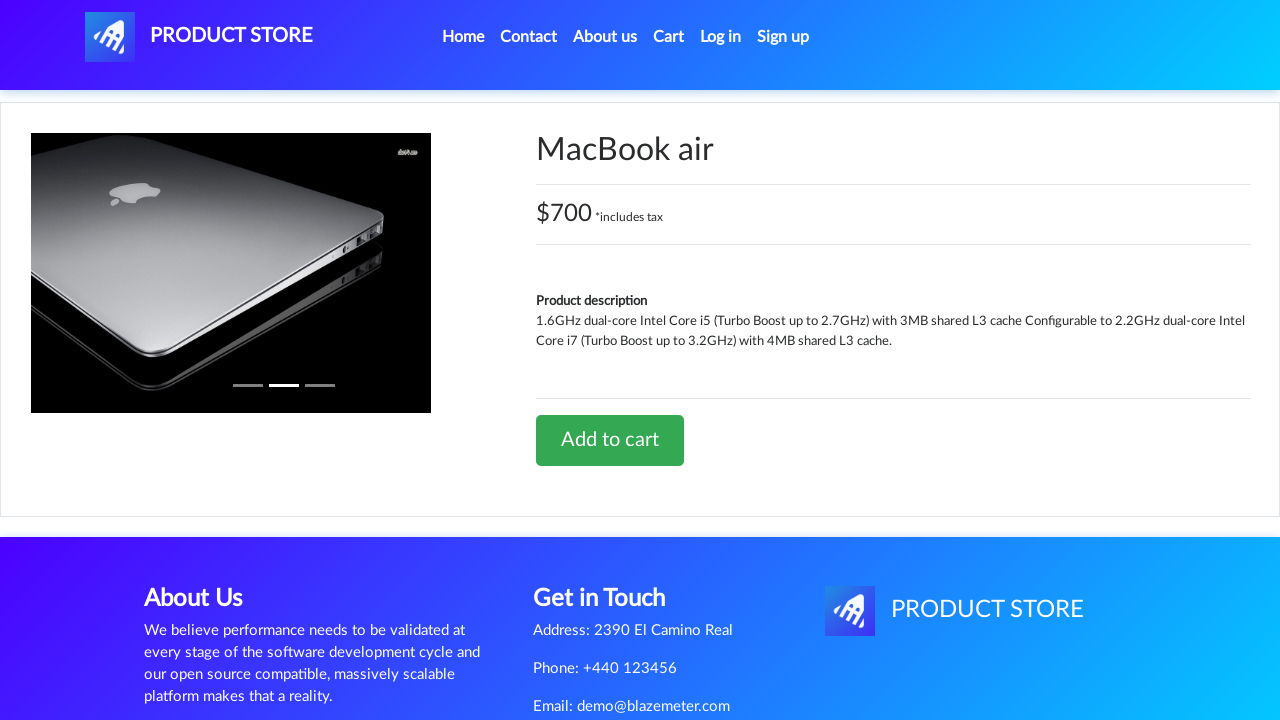

Clicked 'Add to cart' button at (610, 440) on text=Add to cart
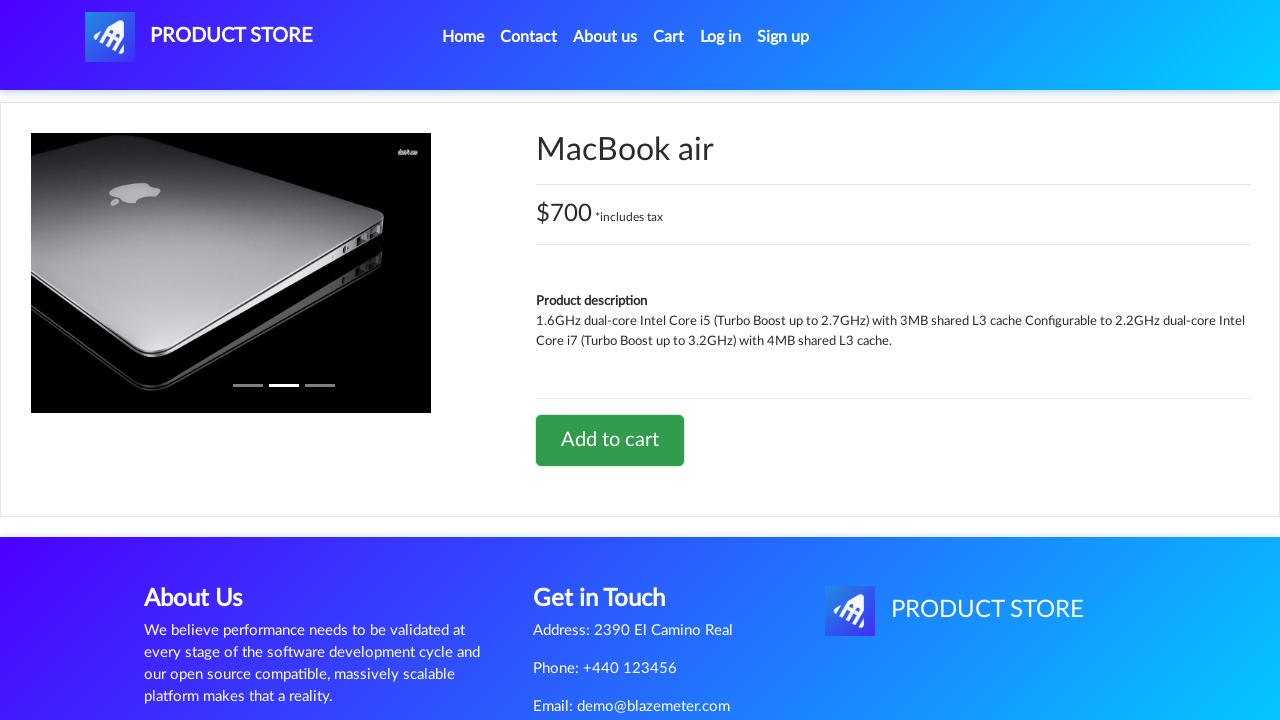

Waited for alert confirmation dialog
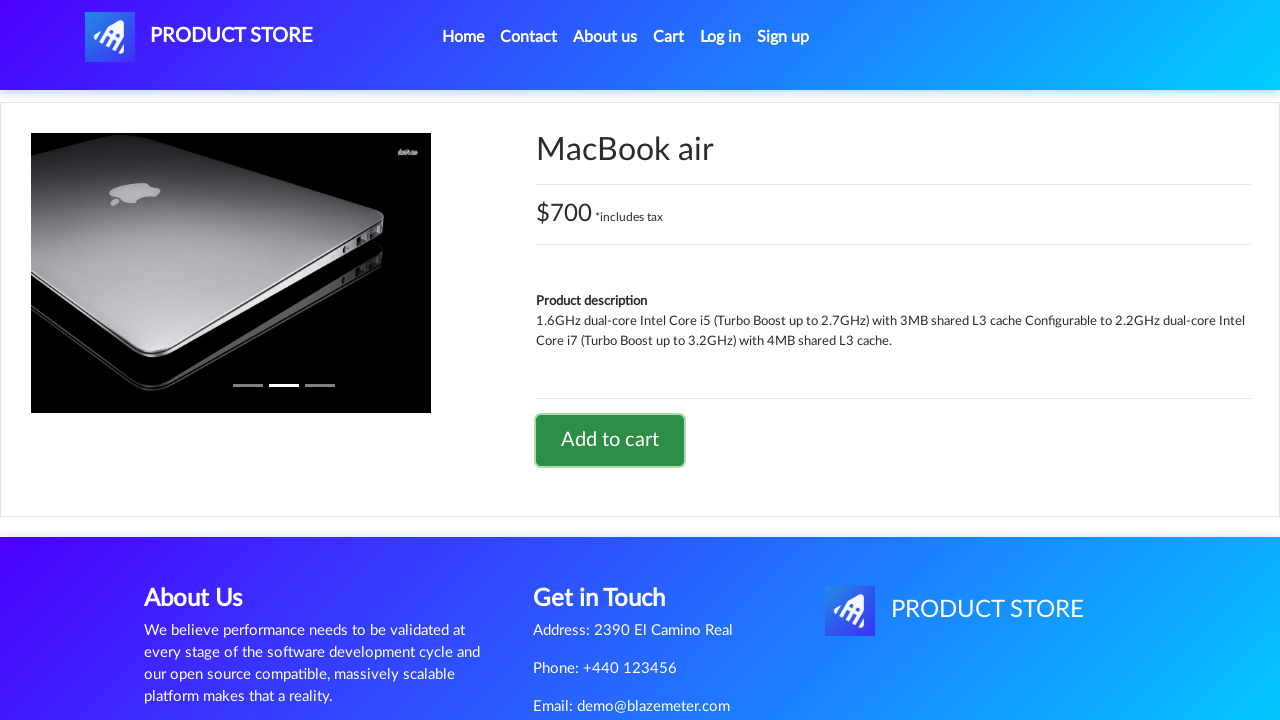

Set up dialog handler to accept alerts
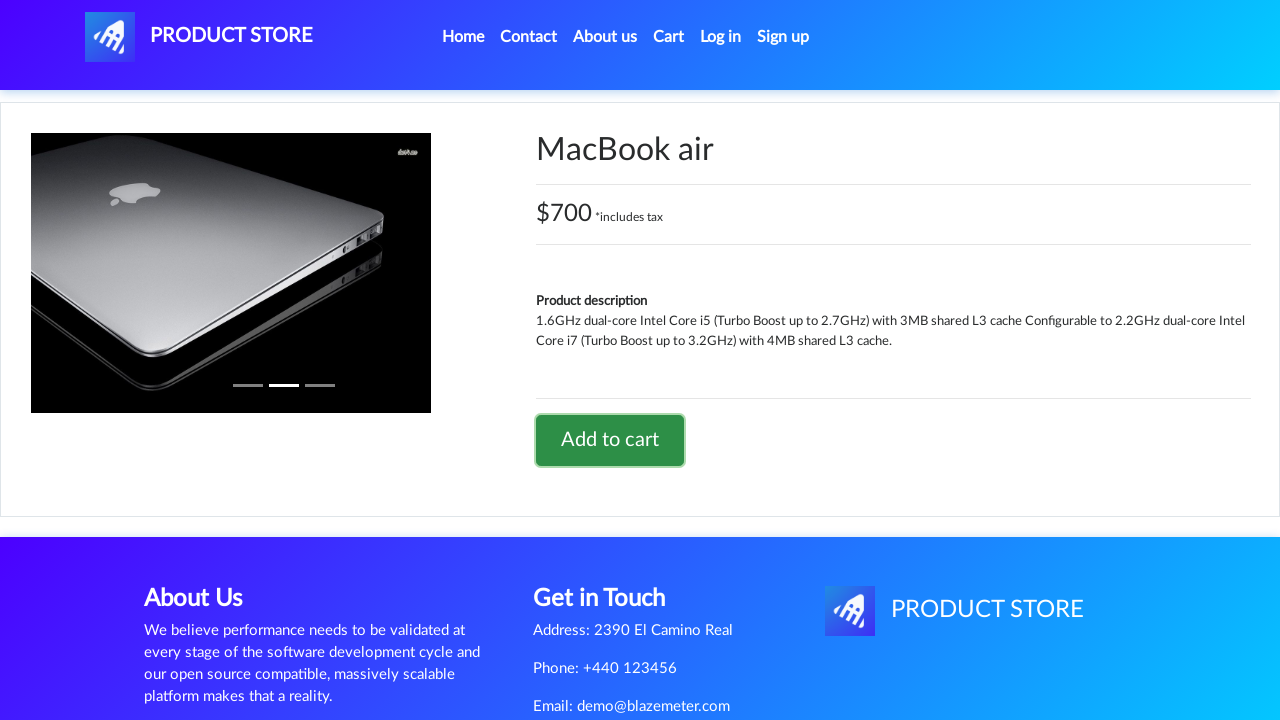

Clicked on Cart to view shopping cart at (669, 37) on text=Cart
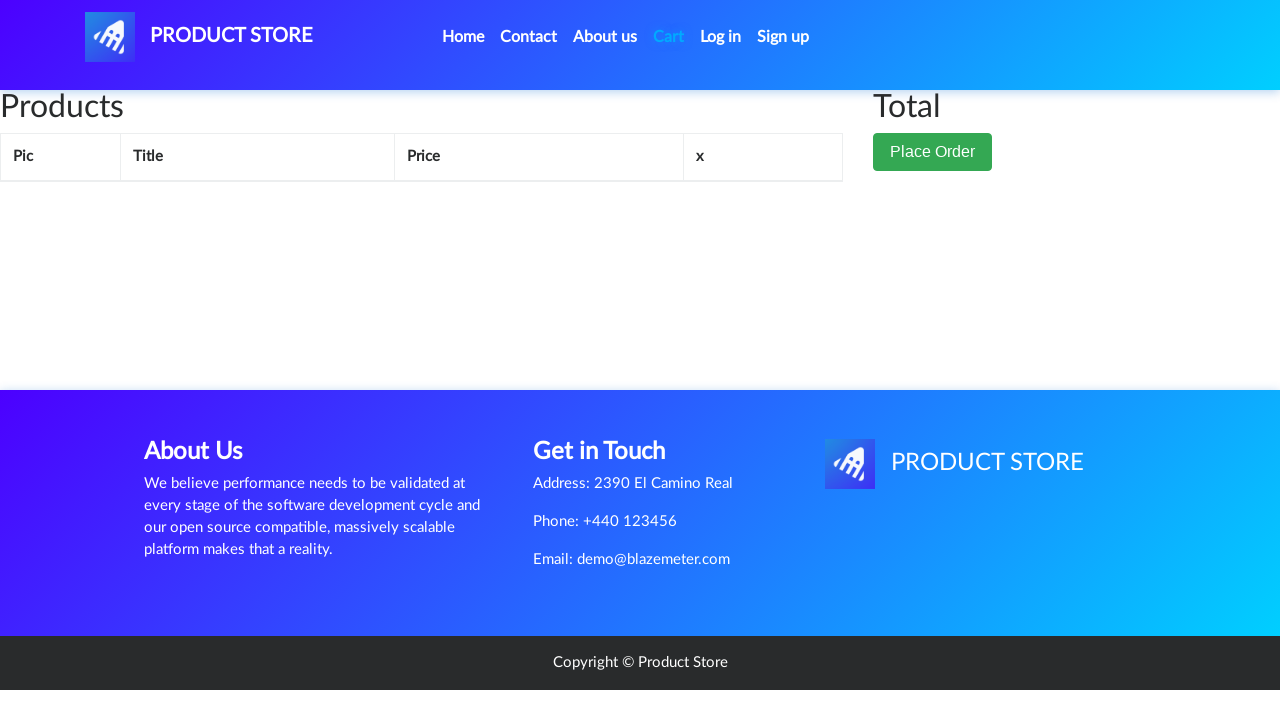

Waited for cart page to load
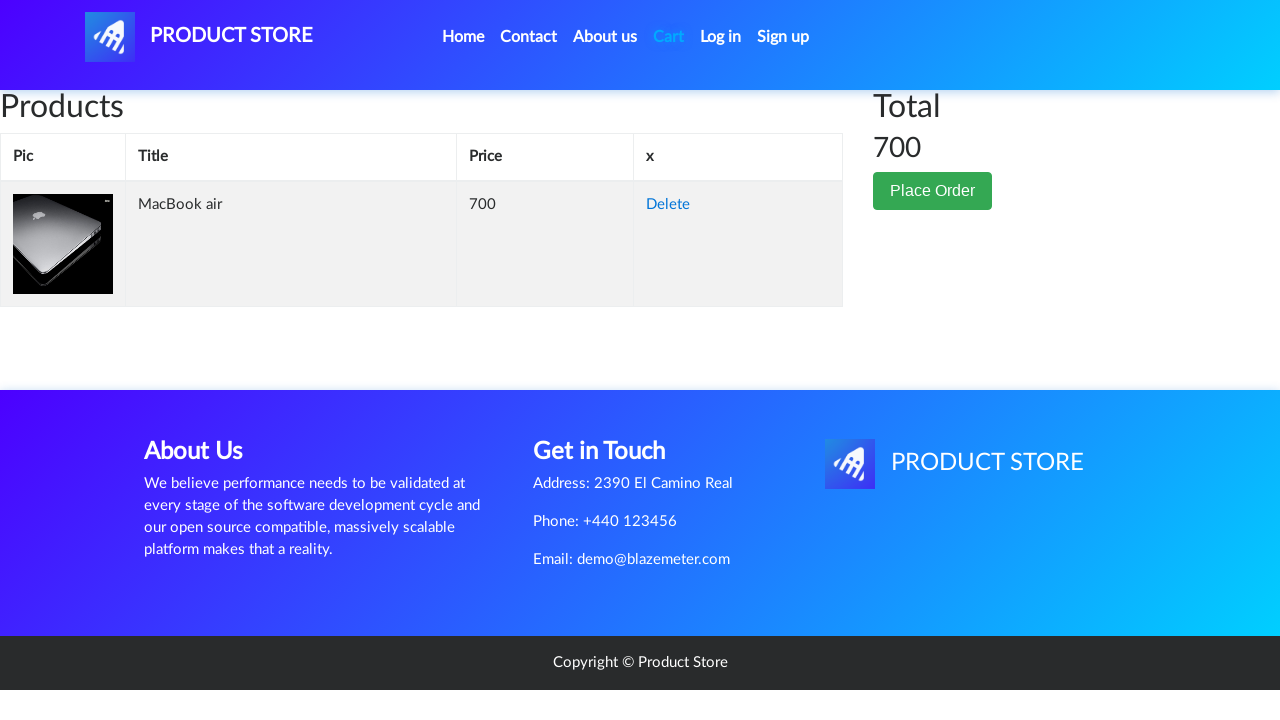

Verified MacBook air product appears in cart
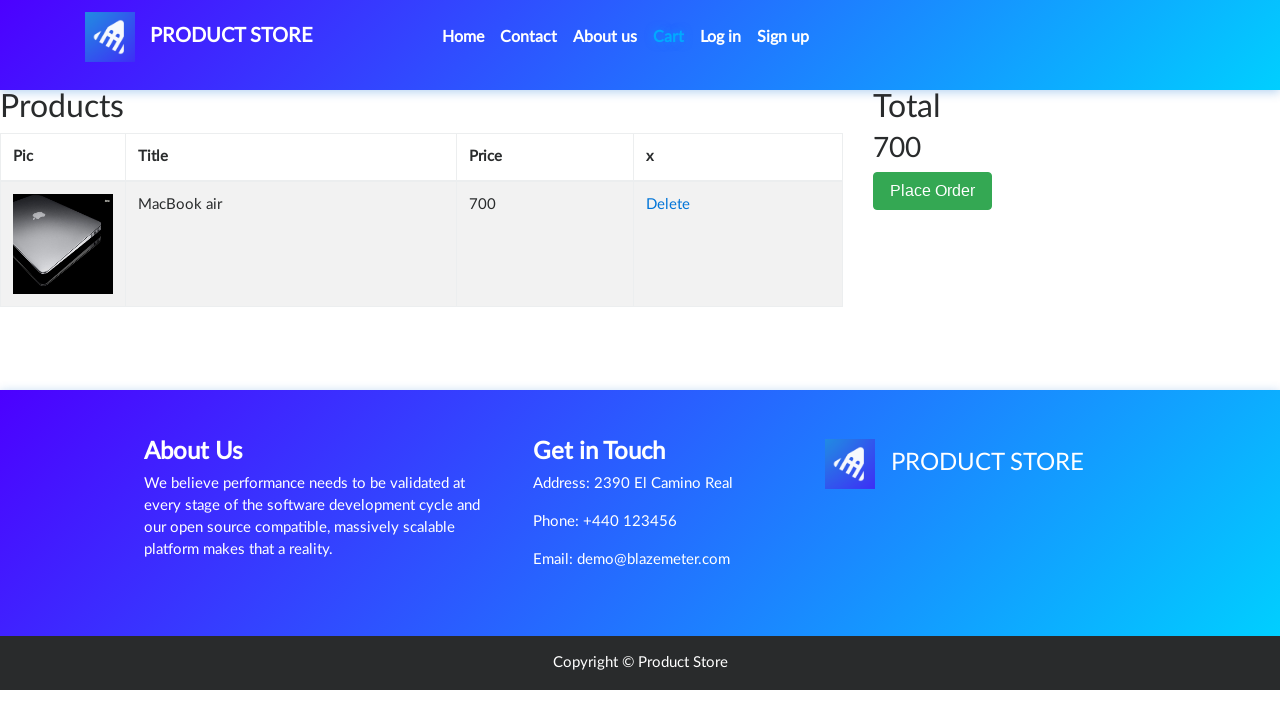

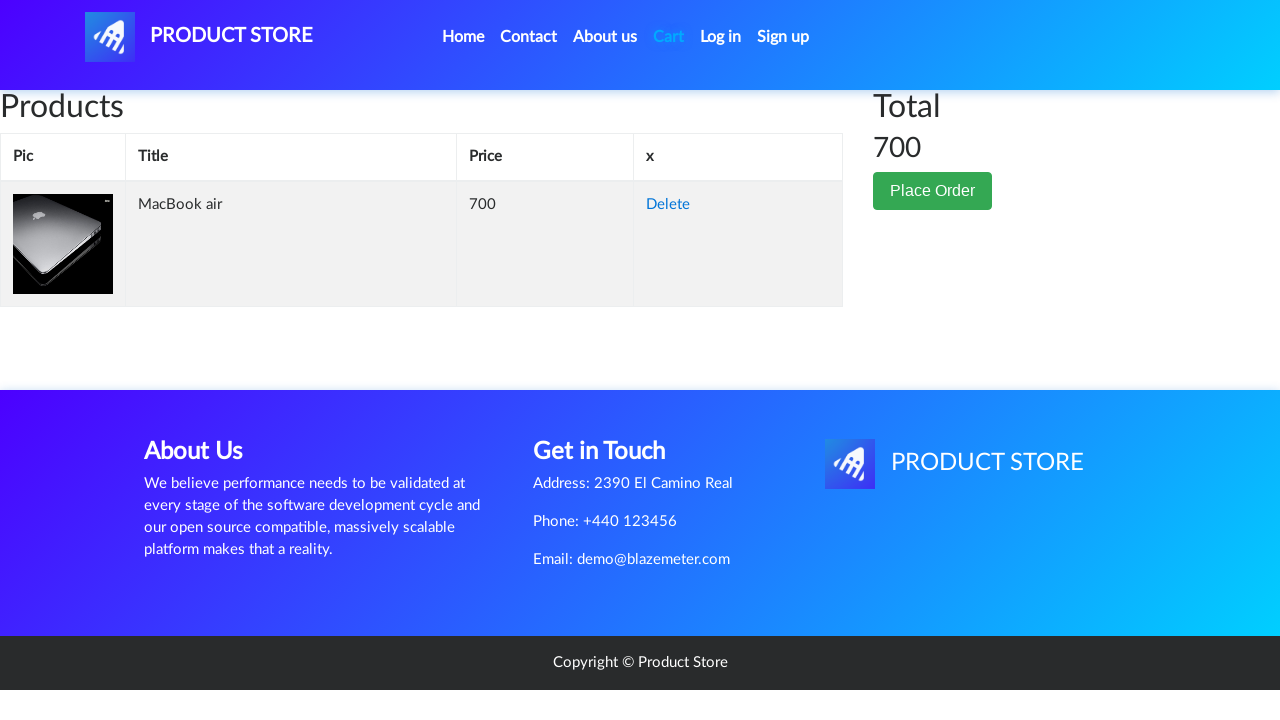